Tests static dropdown selection functionality by selecting options using different methods - by index, visible text, and value

Starting URL: https://rahulshettyacademy.com/dropdownsPractise/

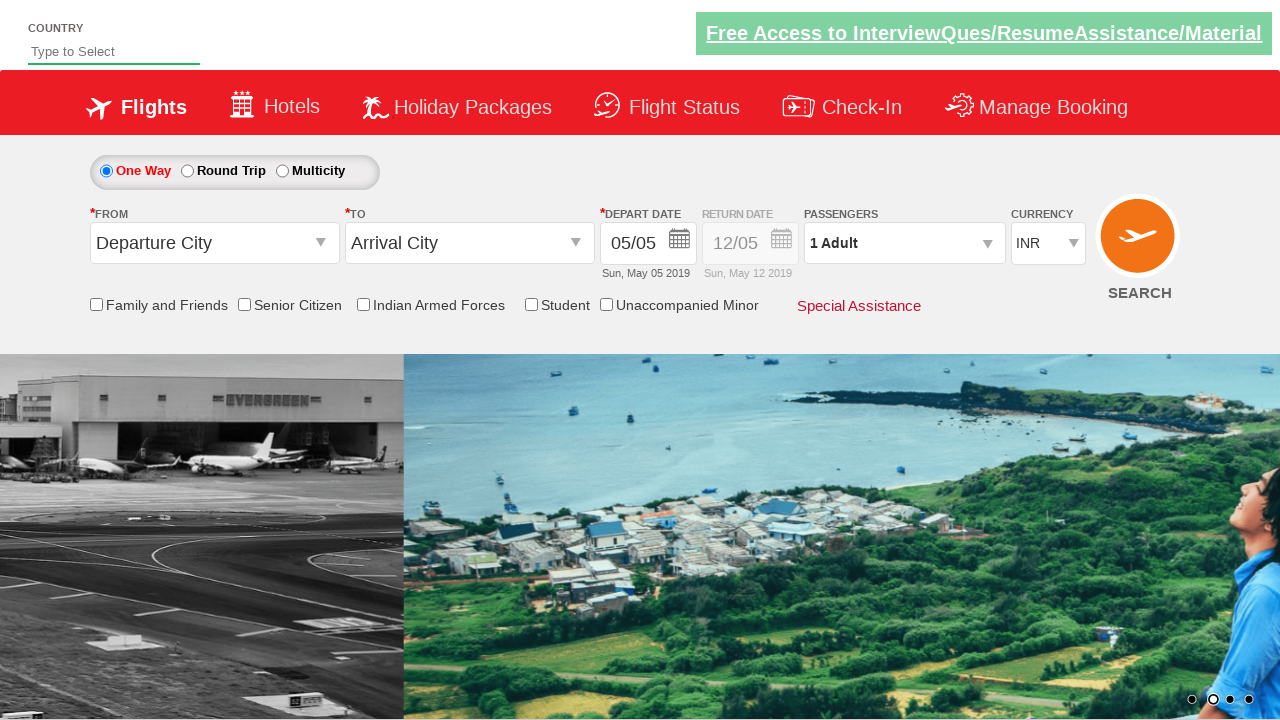

Navigated to dropdown practice page
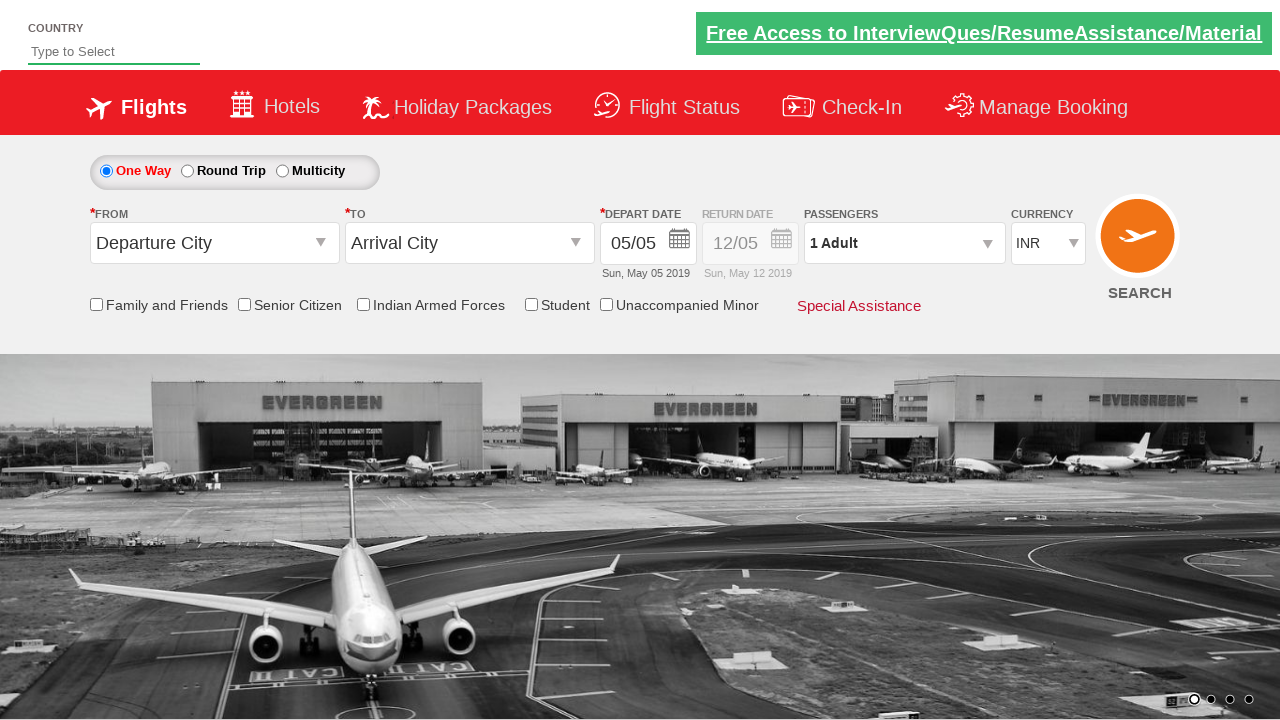

Located currency dropdown element
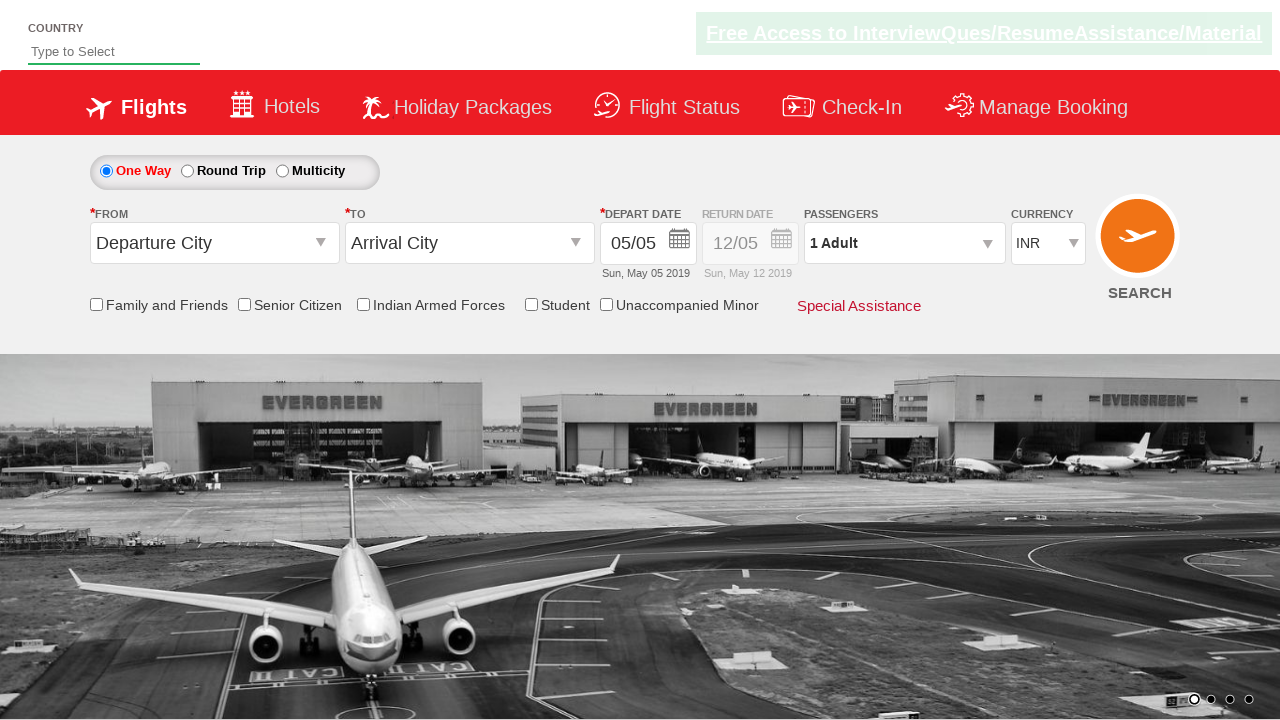

Selected dropdown option by index 3 (4th option) on #ctl00_mainContent_DropDownListCurrency
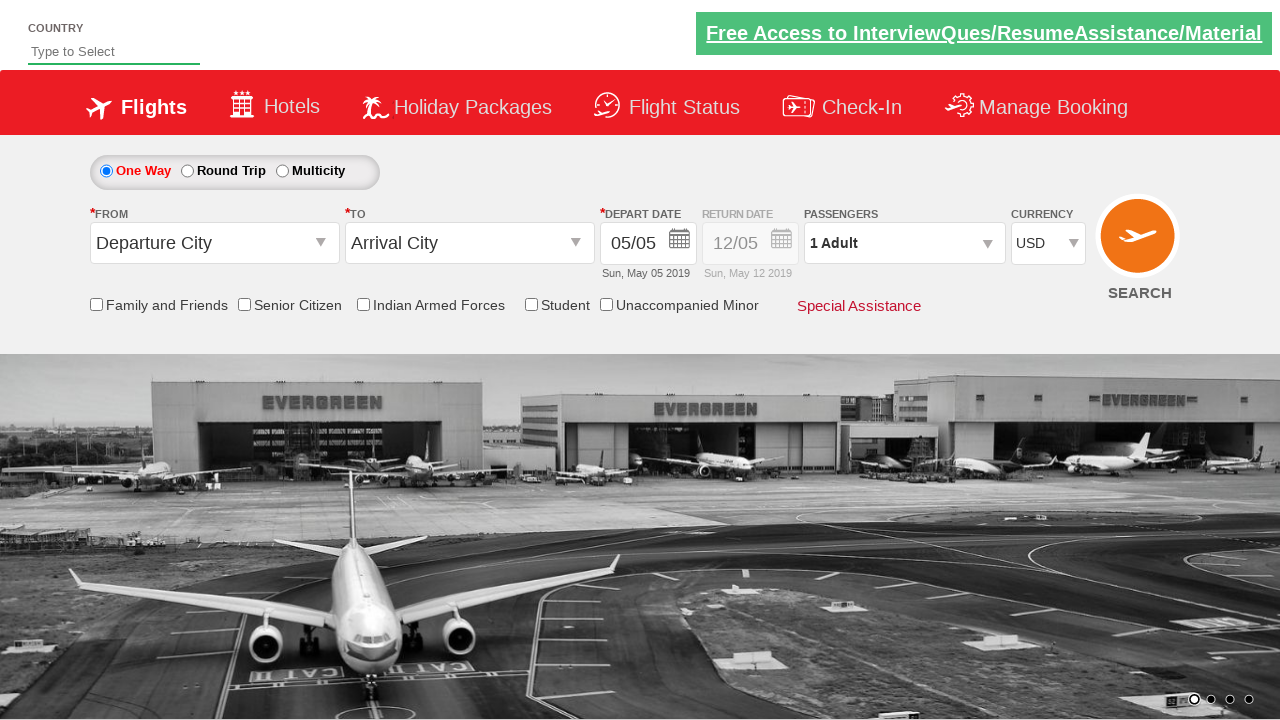

Selected dropdown option by visible text 'AED' on #ctl00_mainContent_DropDownListCurrency
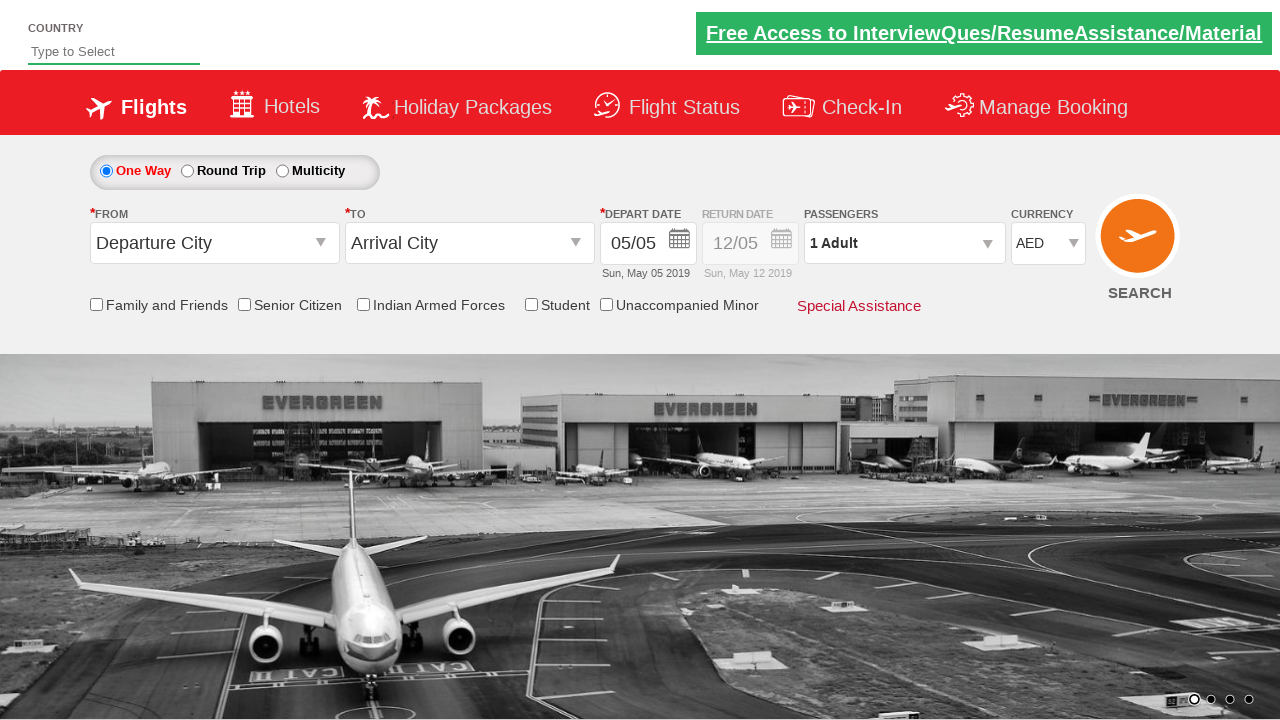

Selected dropdown option by value attribute 'INR' on #ctl00_mainContent_DropDownListCurrency
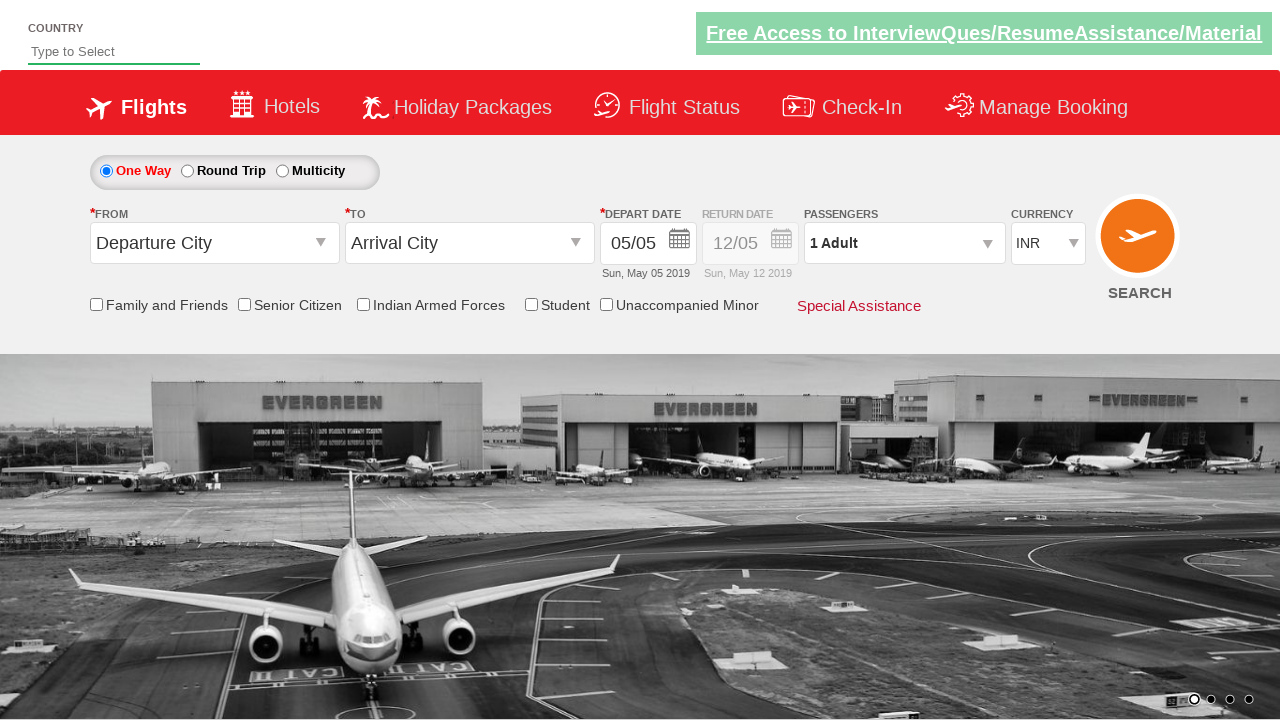

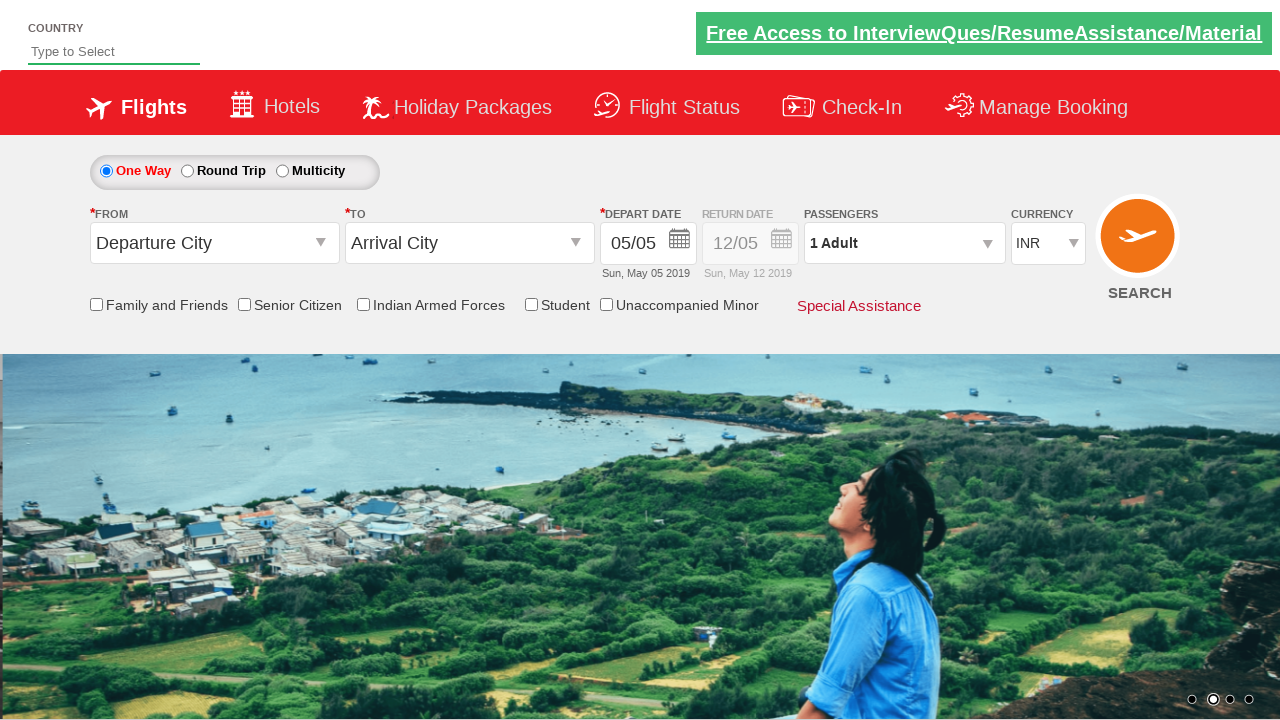